Tests a wait functionality by clicking a button that becomes clickable after a delay and verifying the success message

Starting URL: http://suninjuly.github.io/wait2.html

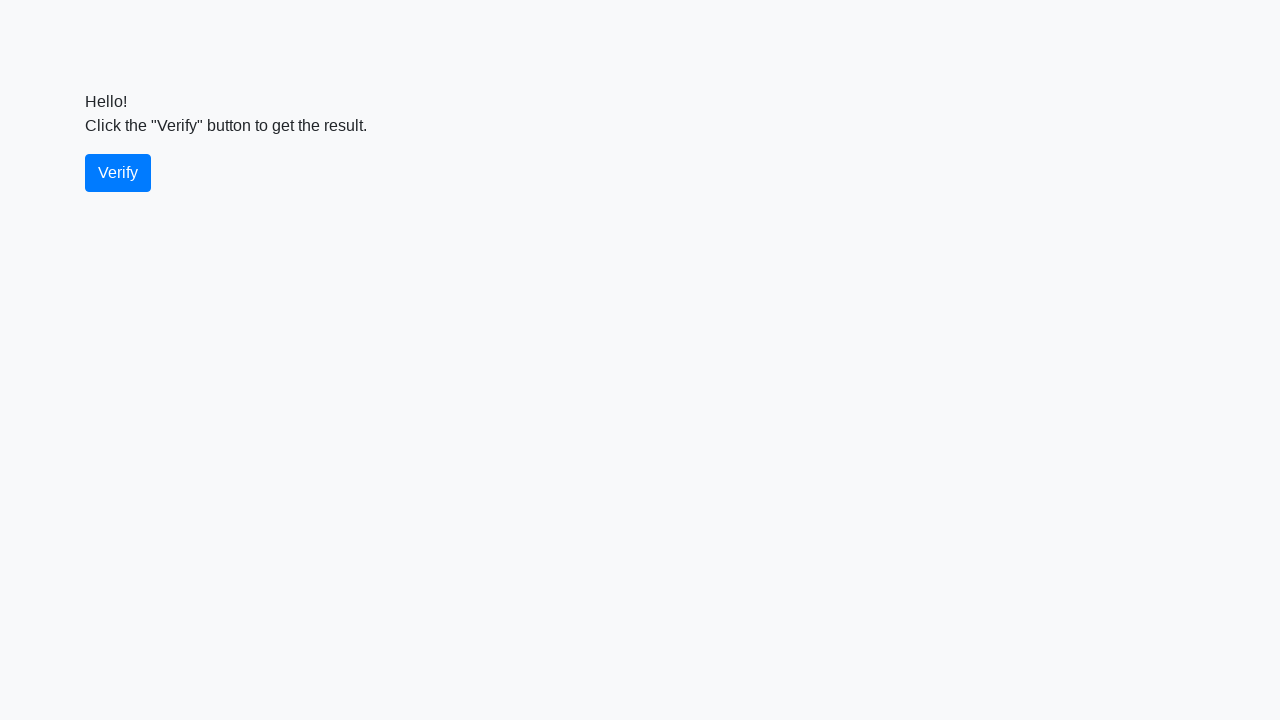

Waited for verify button to become enabled
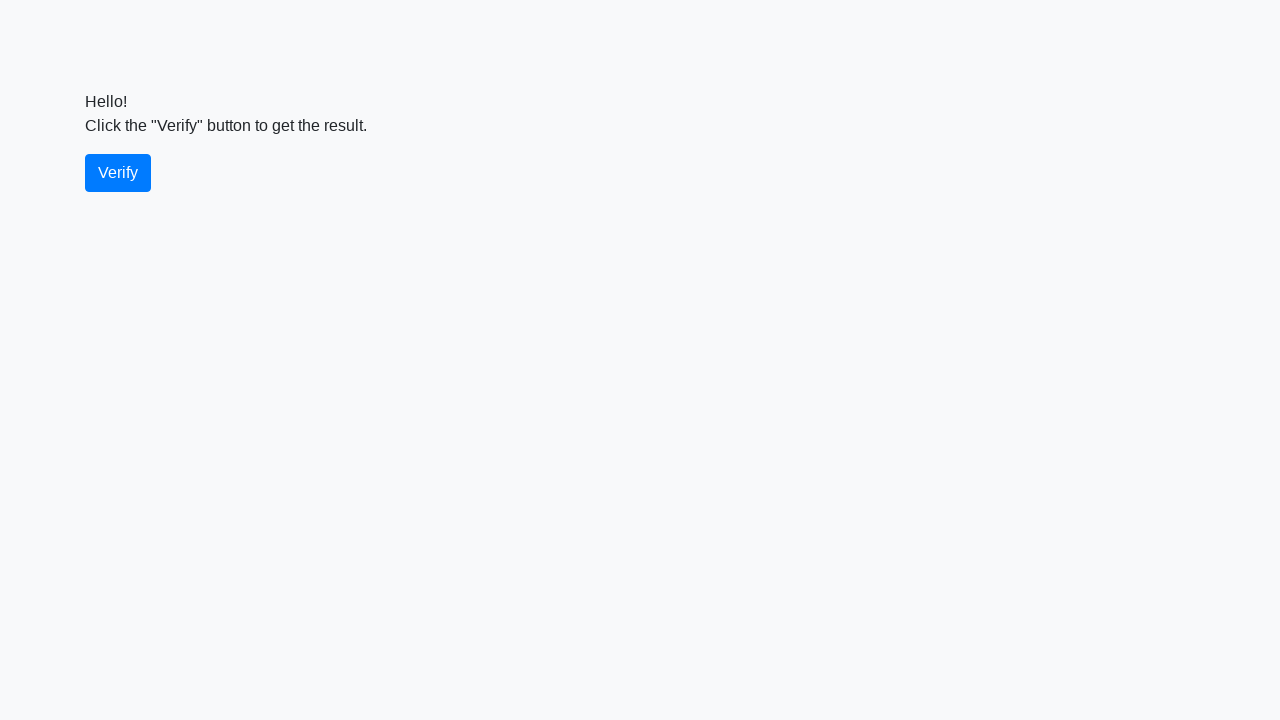

Clicked the verify button at (118, 173) on #verify
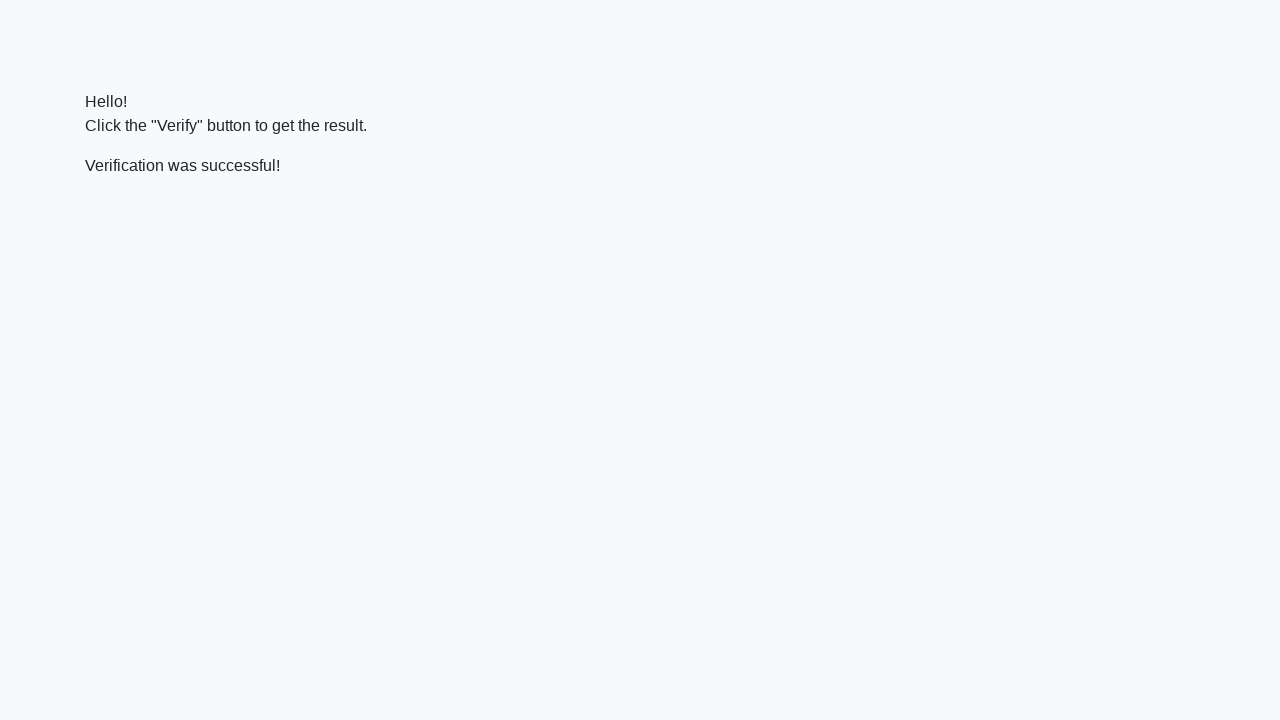

Success message element appeared
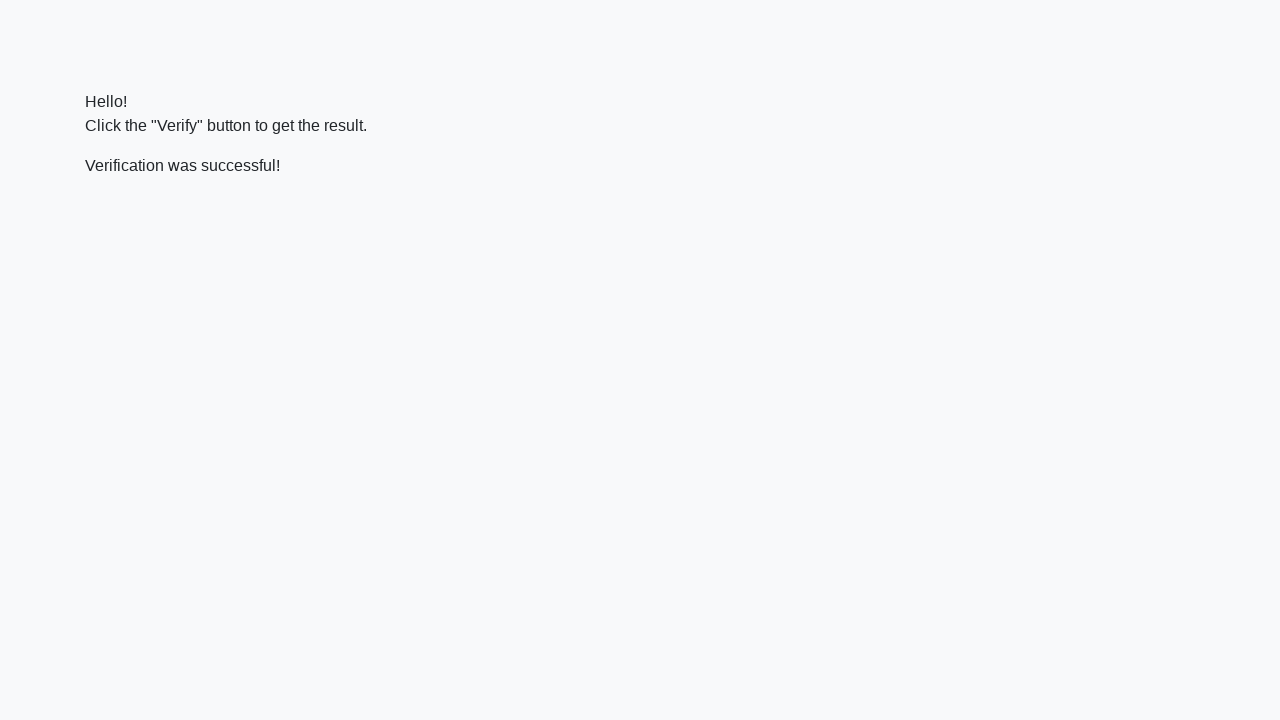

Retrieved success message text content
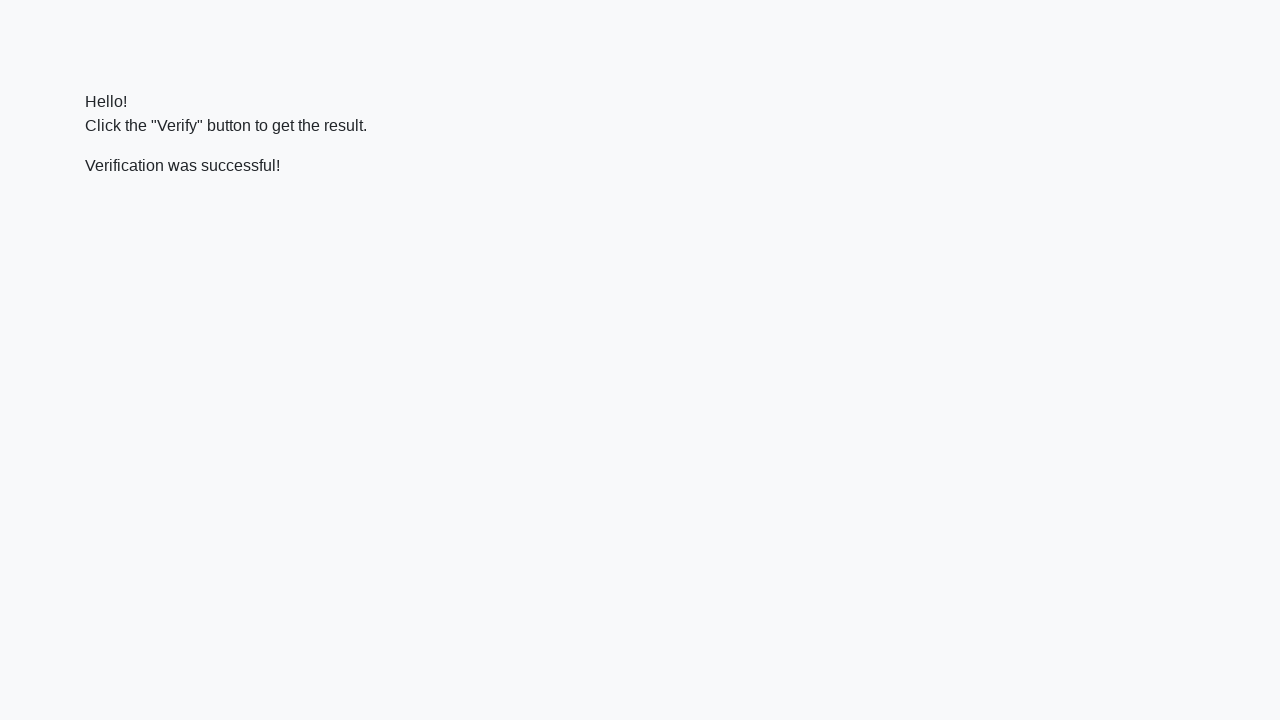

Verified that success message contains 'successful'
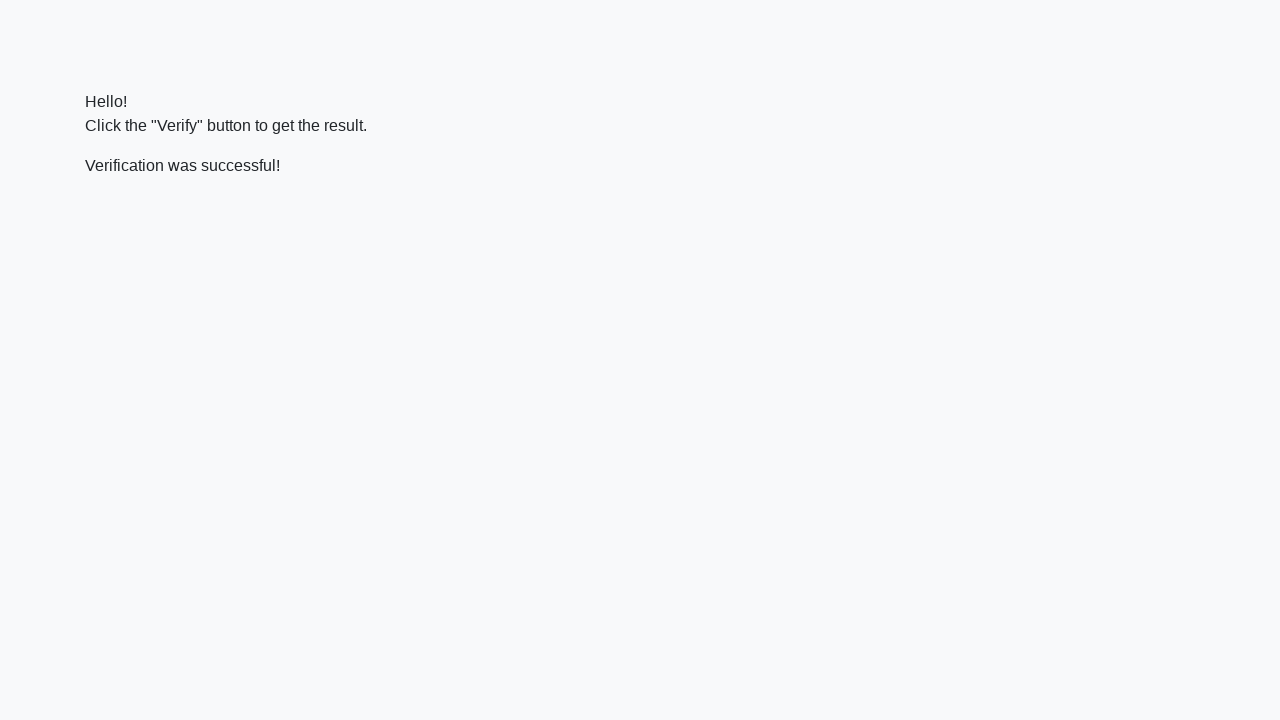

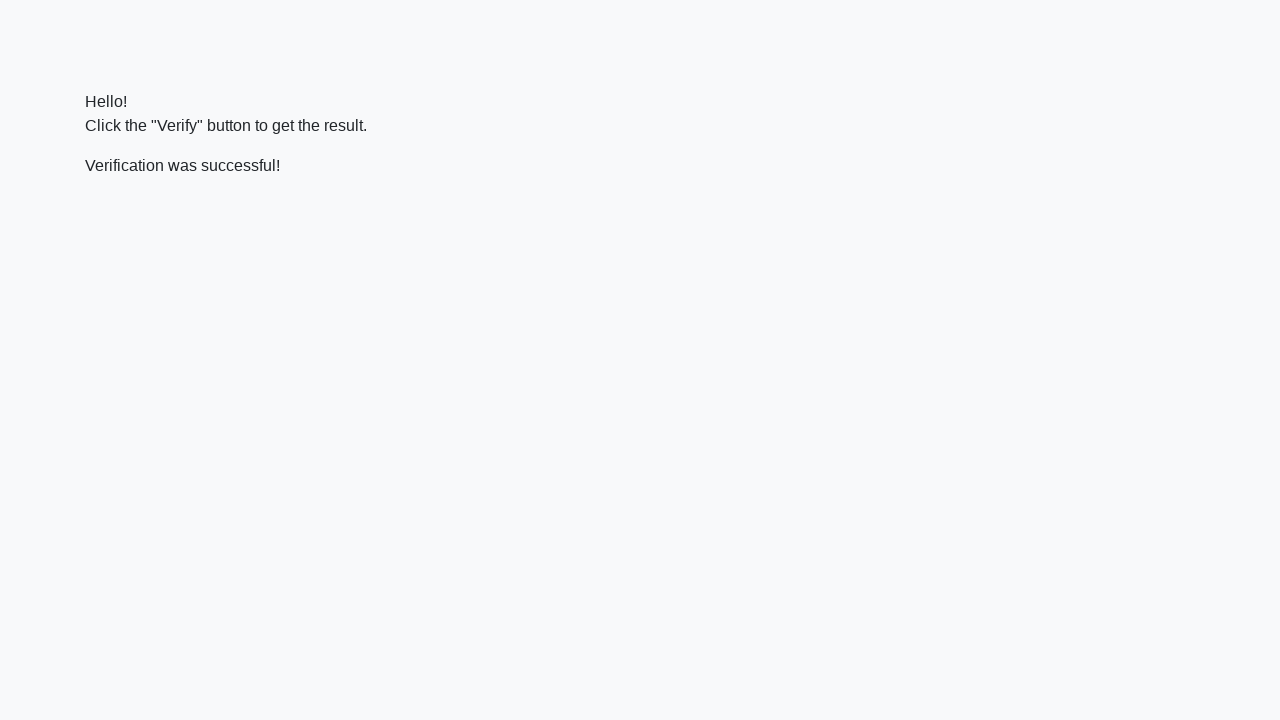